Tests file download functionality by navigating to a download page and clicking on a download link to trigger a file download.

Starting URL: https://the-internet.herokuapp.com/download

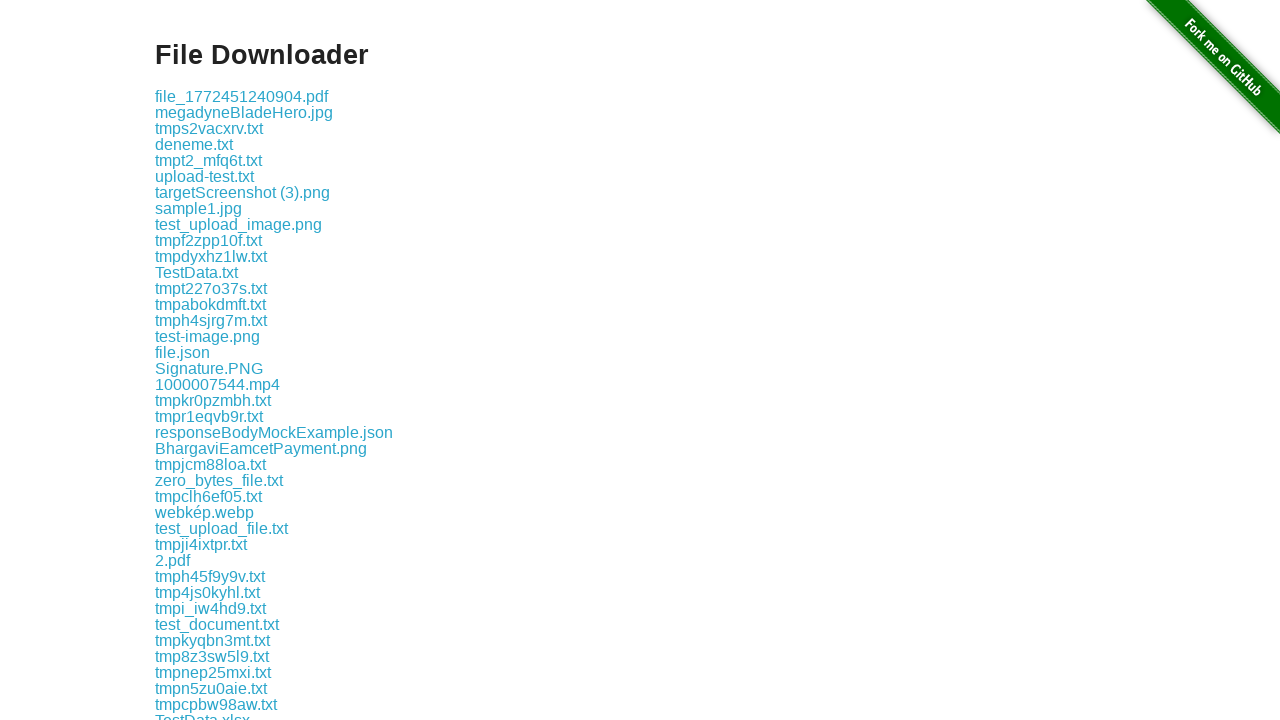

Clicked on the first download link to trigger file download at (242, 96) on .example a
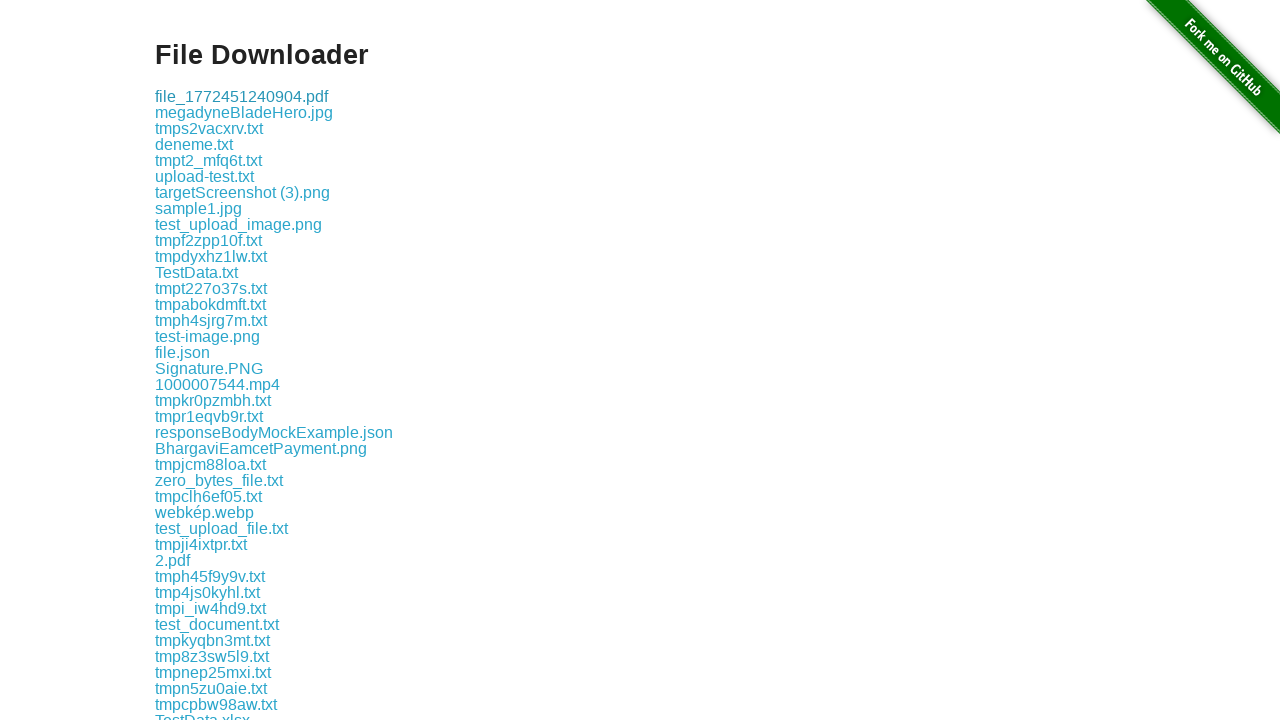

Waited 2 seconds for download to potentially start
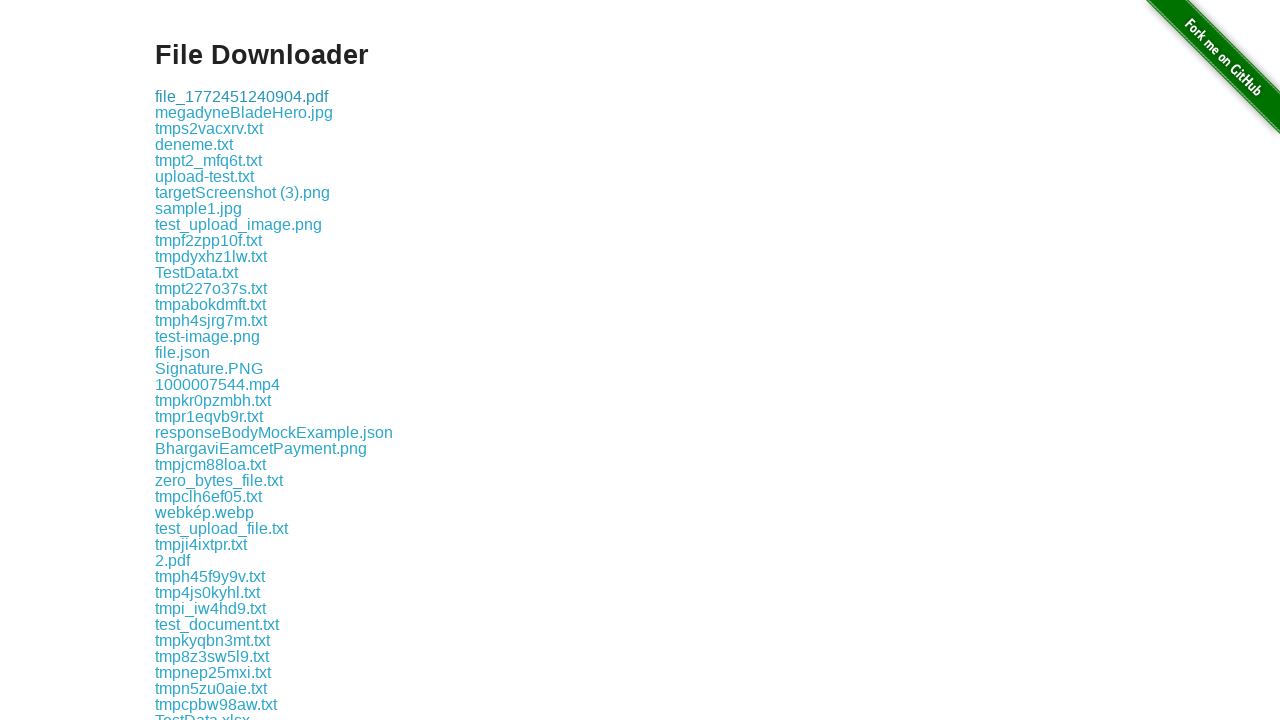

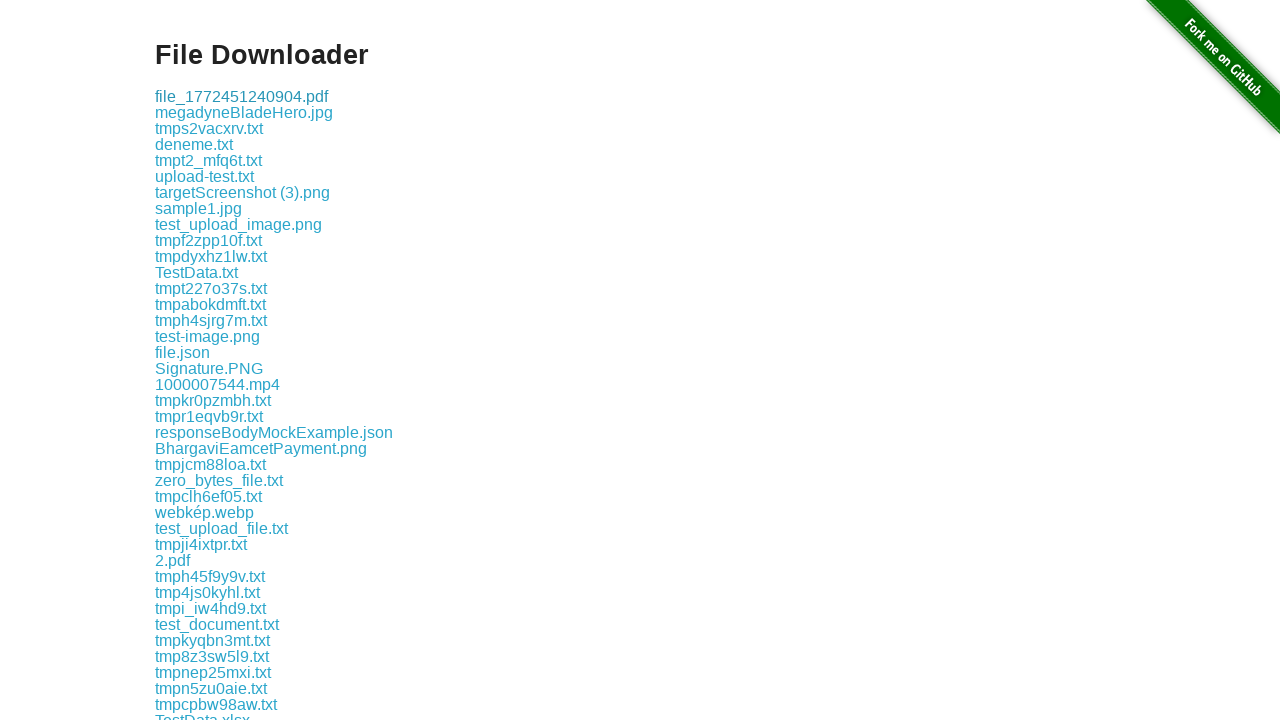